Tests passenger selection by clicking increment buttons to add multiple adults, children and infants

Starting URL: https://rahulshettyacademy.com/dropdownsPractise/

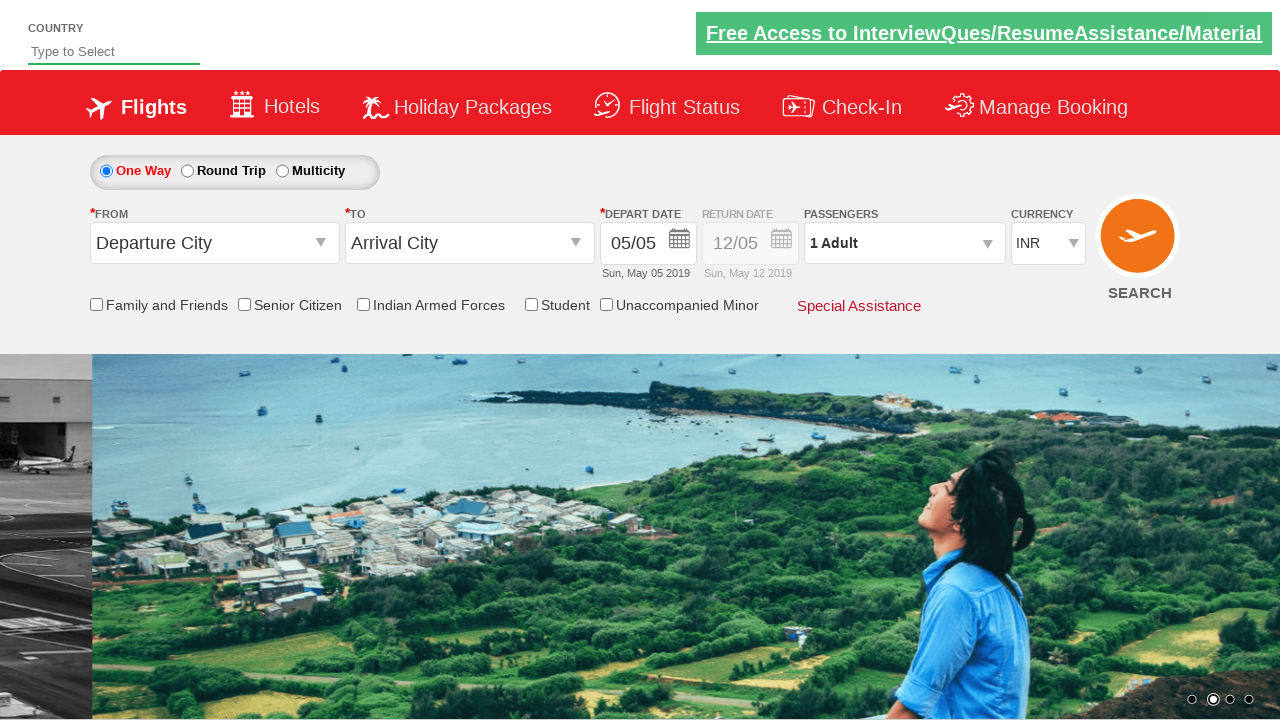

Clicked passenger dropdown to open it at (904, 243) on #divpaxinfo
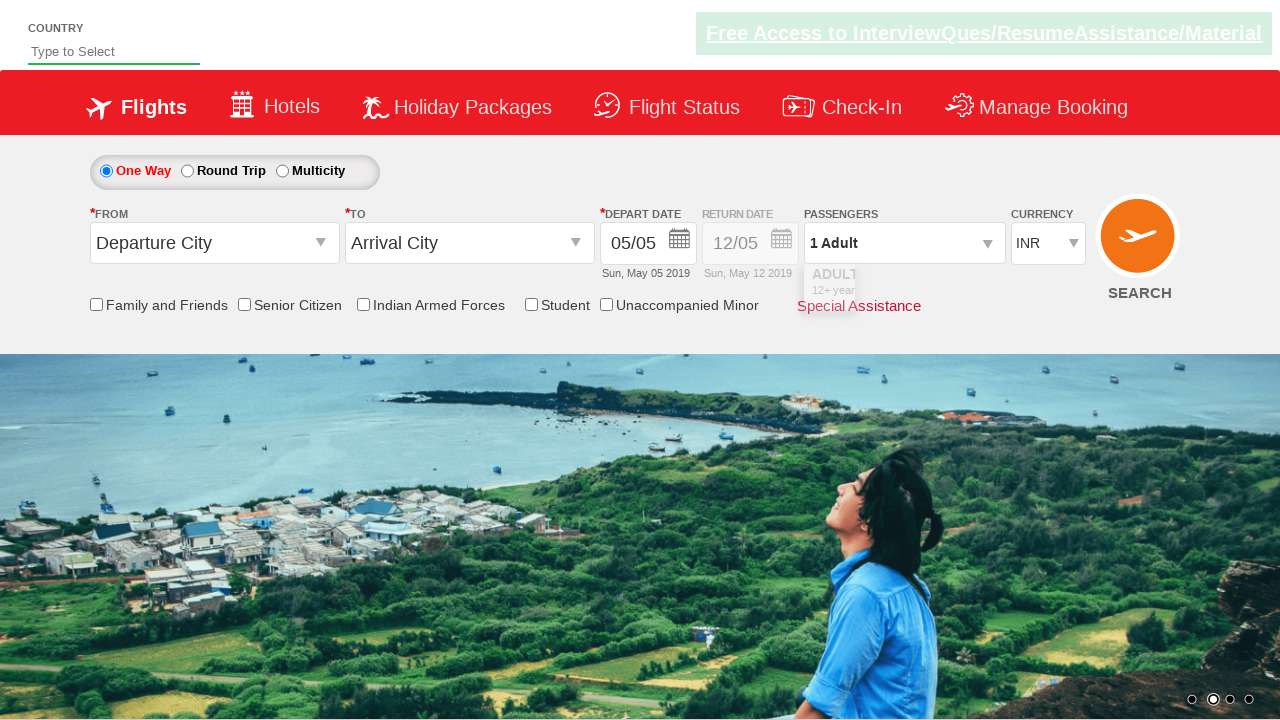

Clicked adult increment button (adult 1) at (982, 288) on #hrefIncAdt
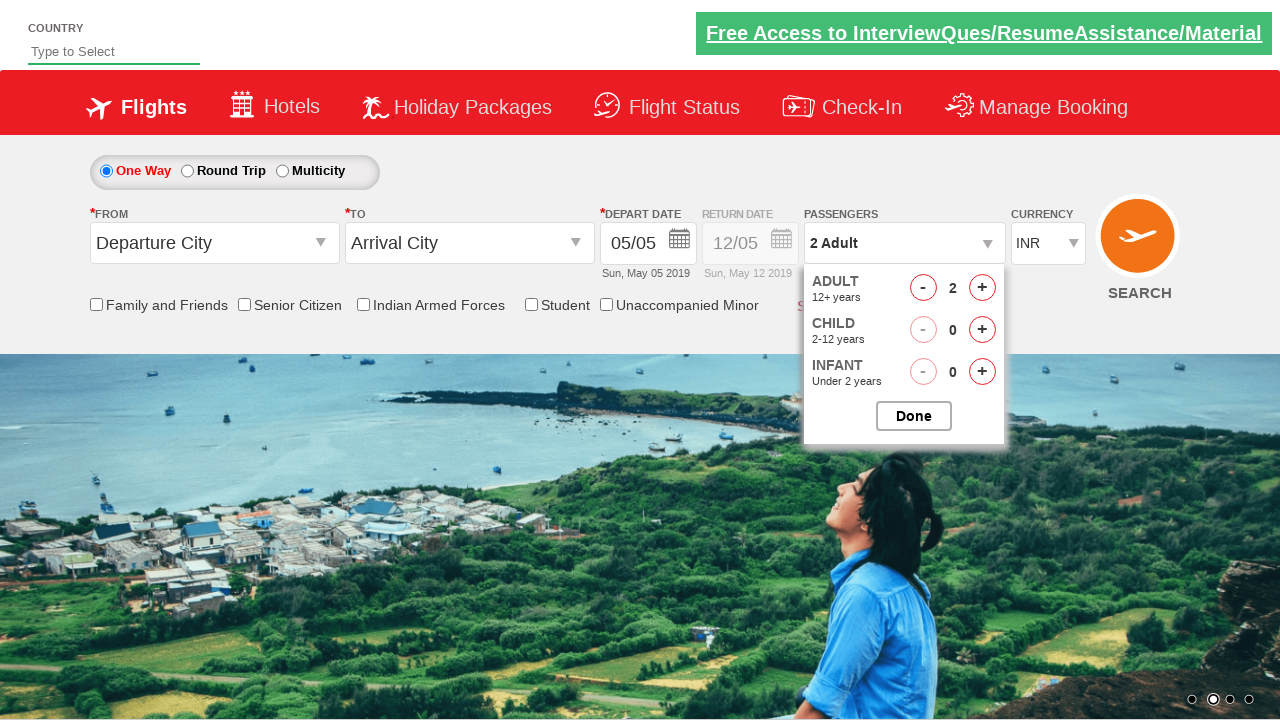

Clicked adult increment button (adult 2) at (982, 288) on #hrefIncAdt
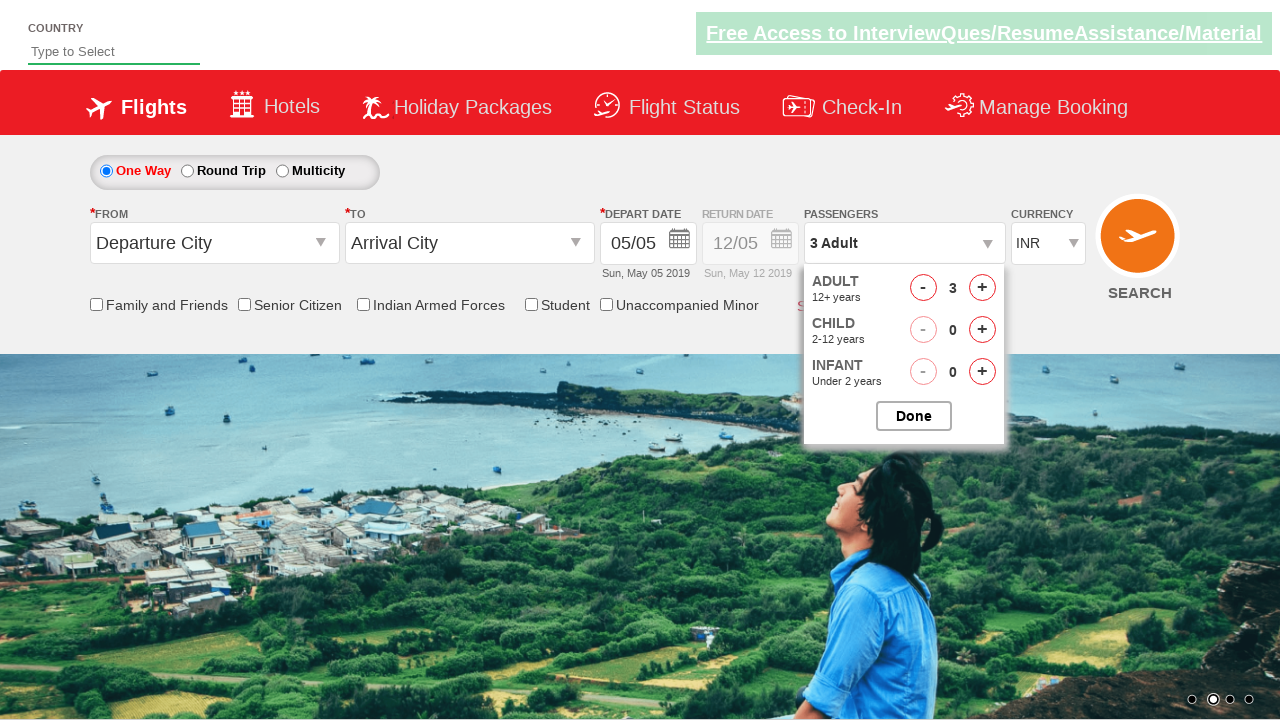

Clicked adult increment button (adult 3) at (982, 288) on #hrefIncAdt
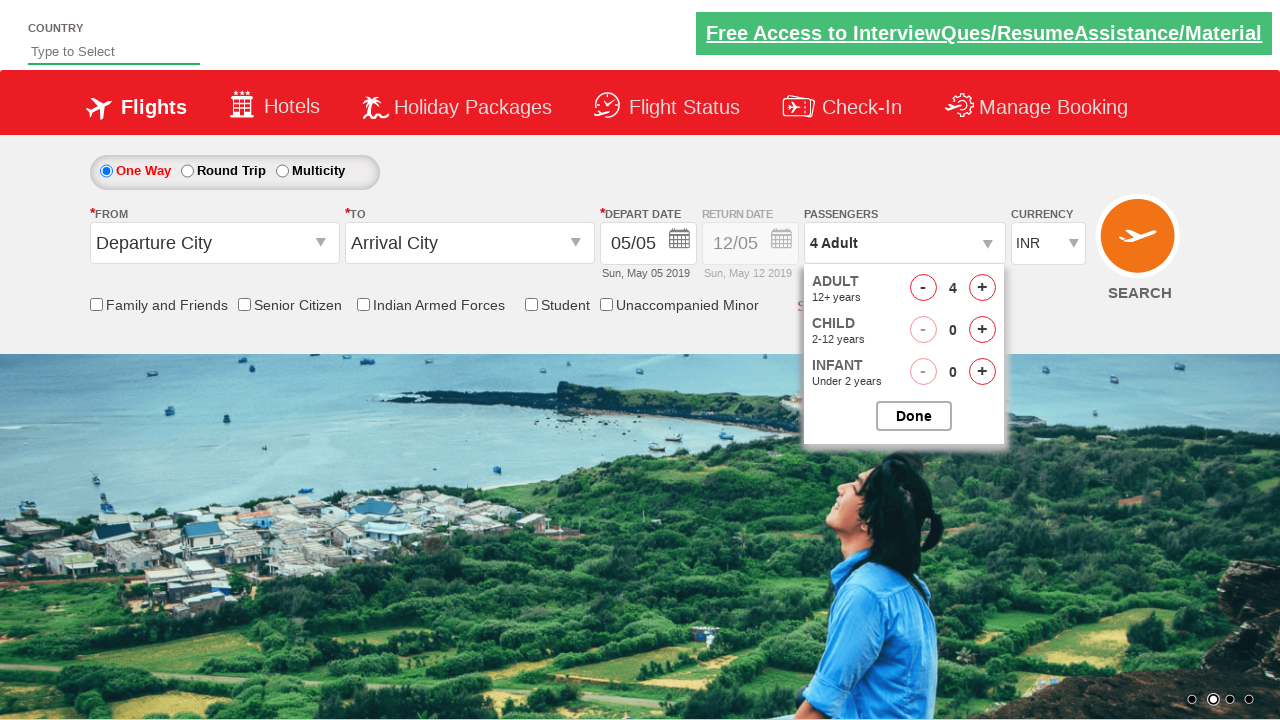

Clicked adult increment button (adult 4) at (982, 288) on #hrefIncAdt
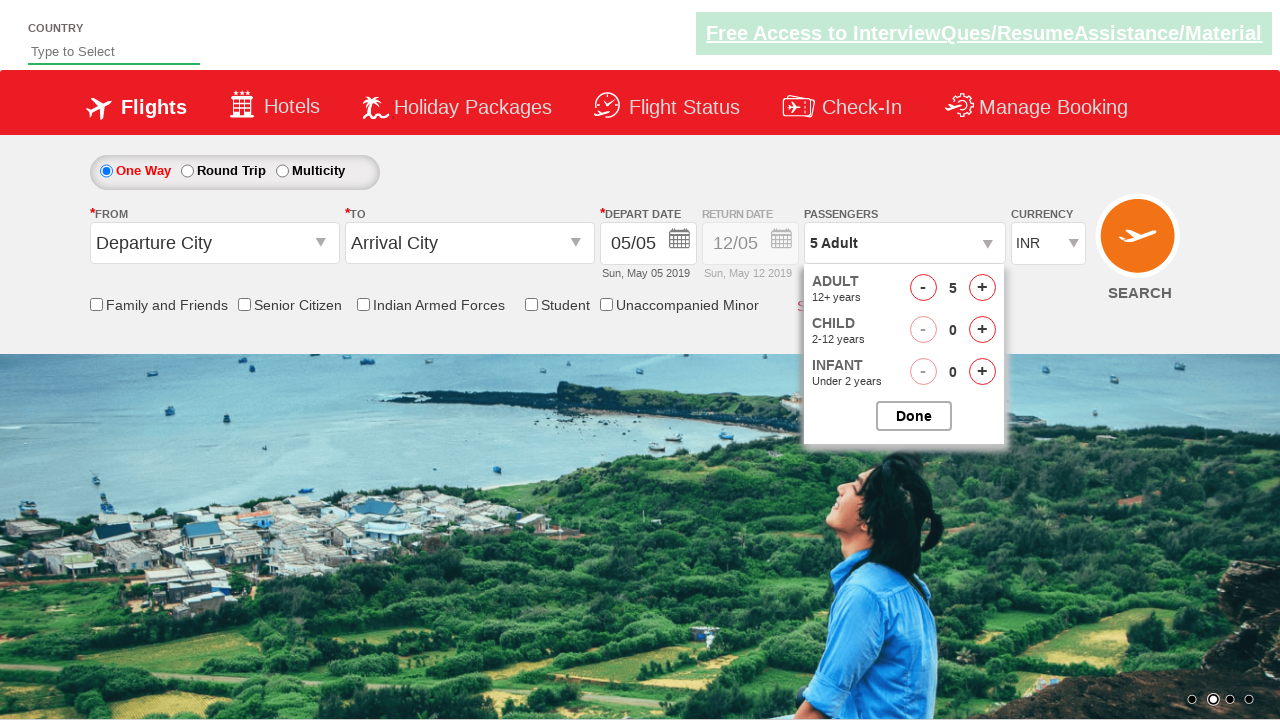

Clicked child increment button (child 1) at (982, 330) on #hrefIncChd
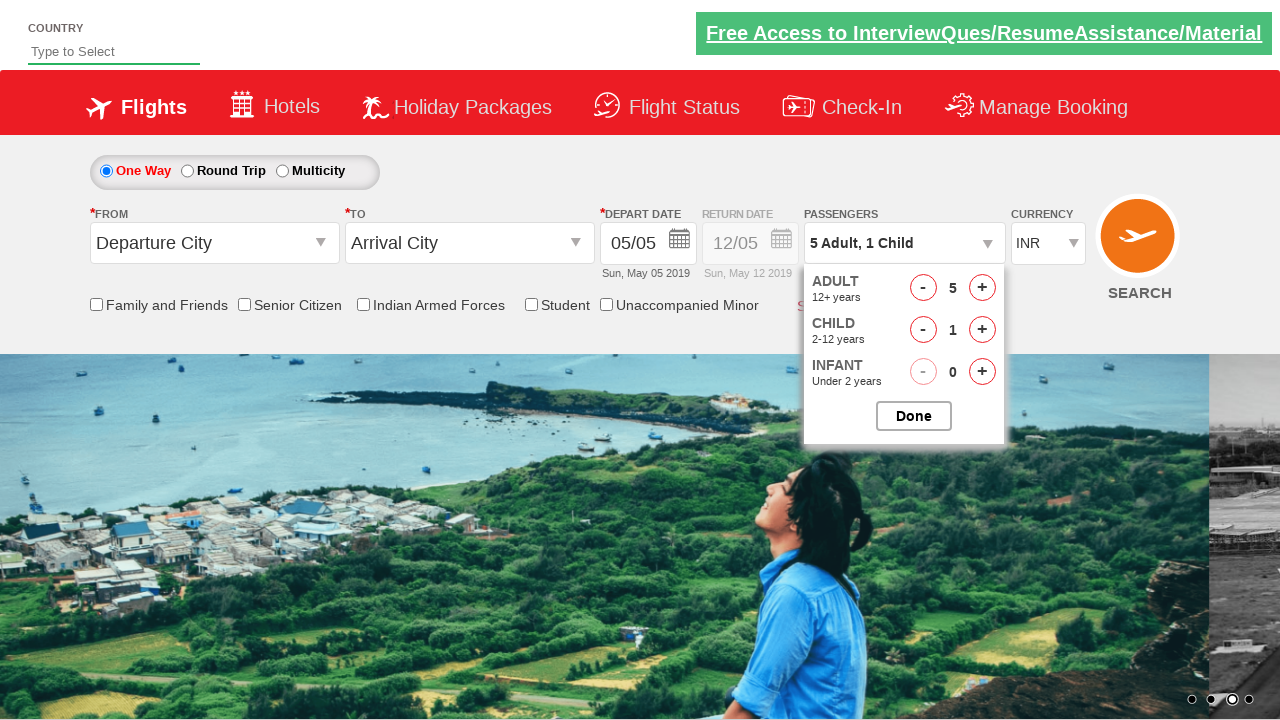

Clicked infant increment button (infant 1) at (982, 372) on #hrefIncInf
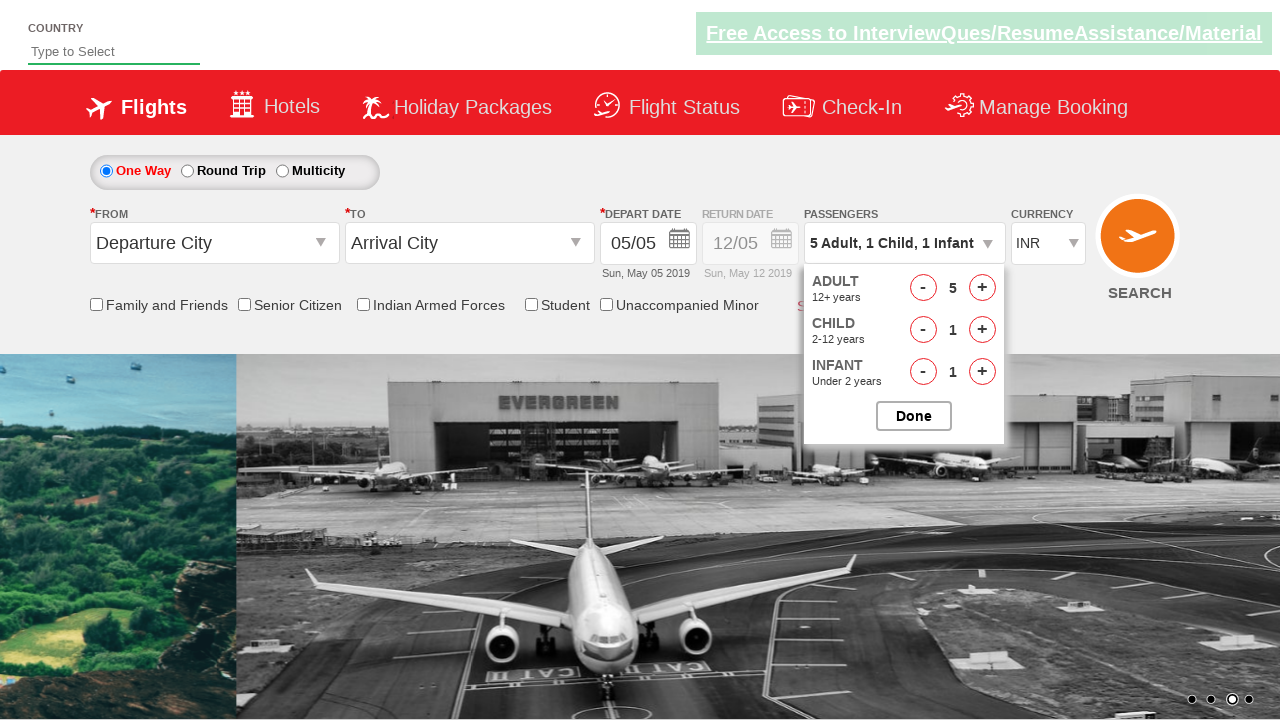

Clicked child increment button (child 2) at (982, 330) on #hrefIncChd
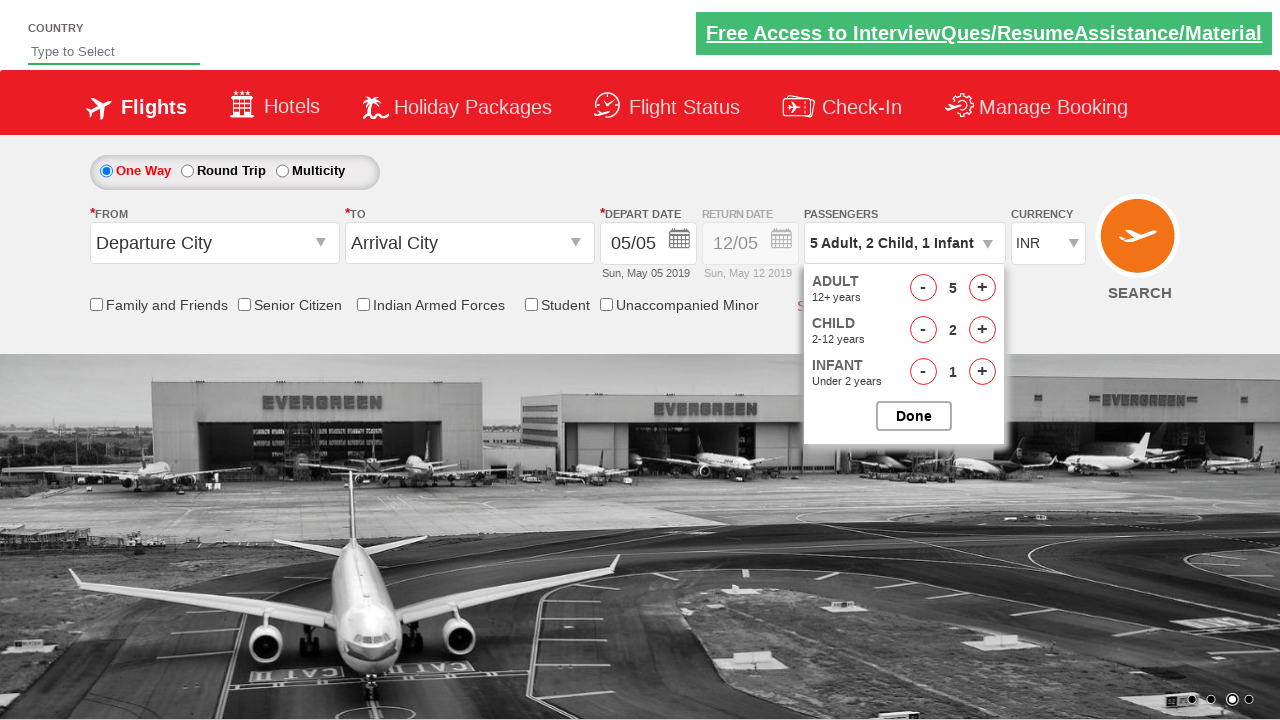

Clicked infant increment button (infant 2) at (982, 372) on #hrefIncInf
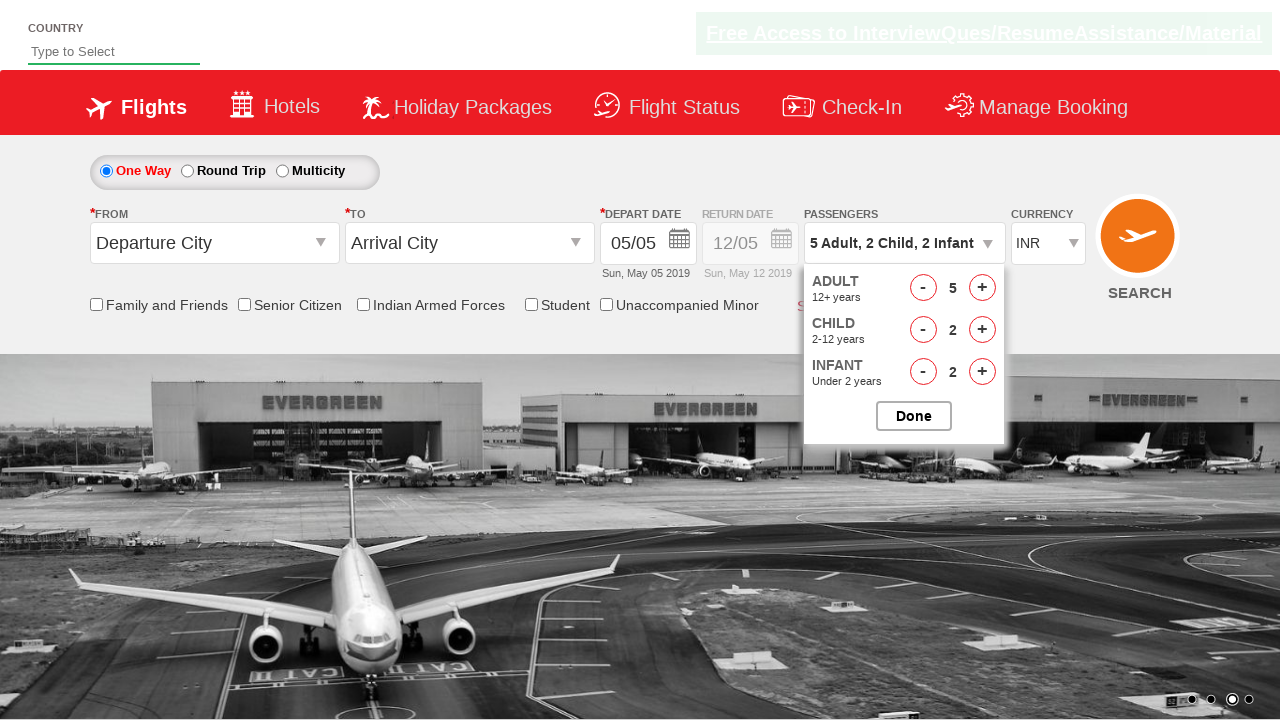

Closed passenger selection dropdown at (914, 416) on #btnclosepaxoption
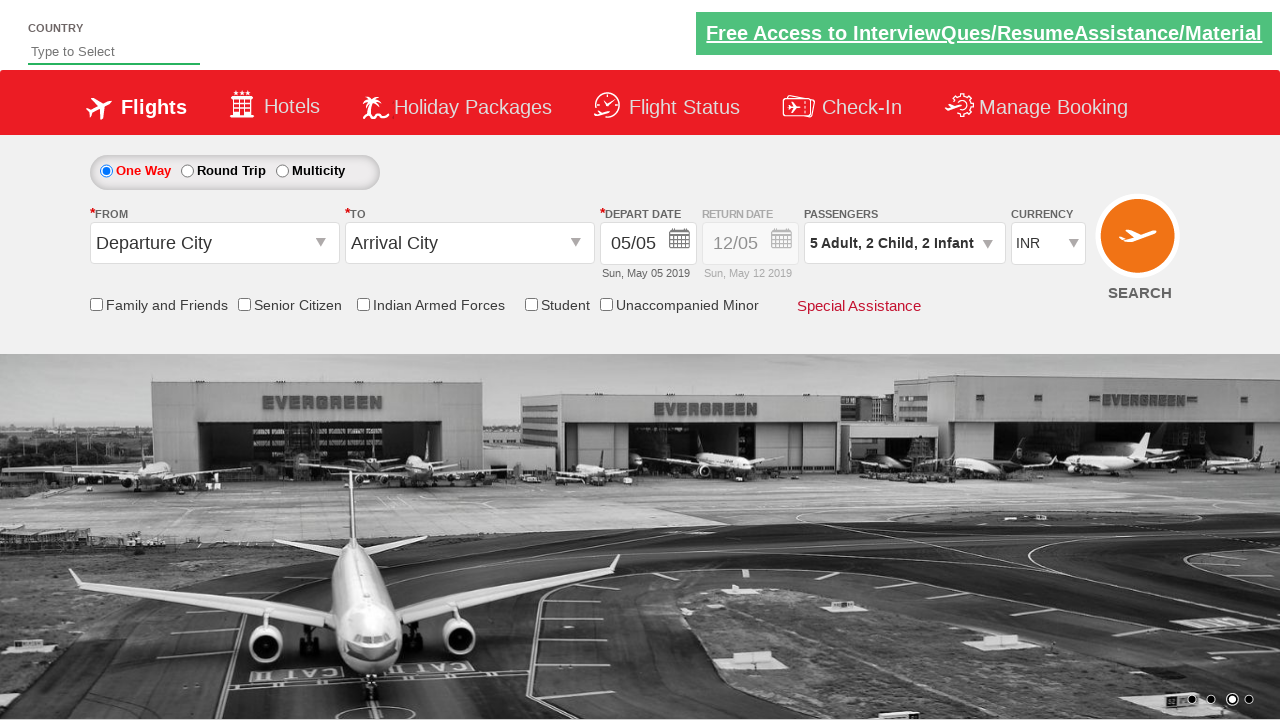

Retrieved passenger count text from dropdown
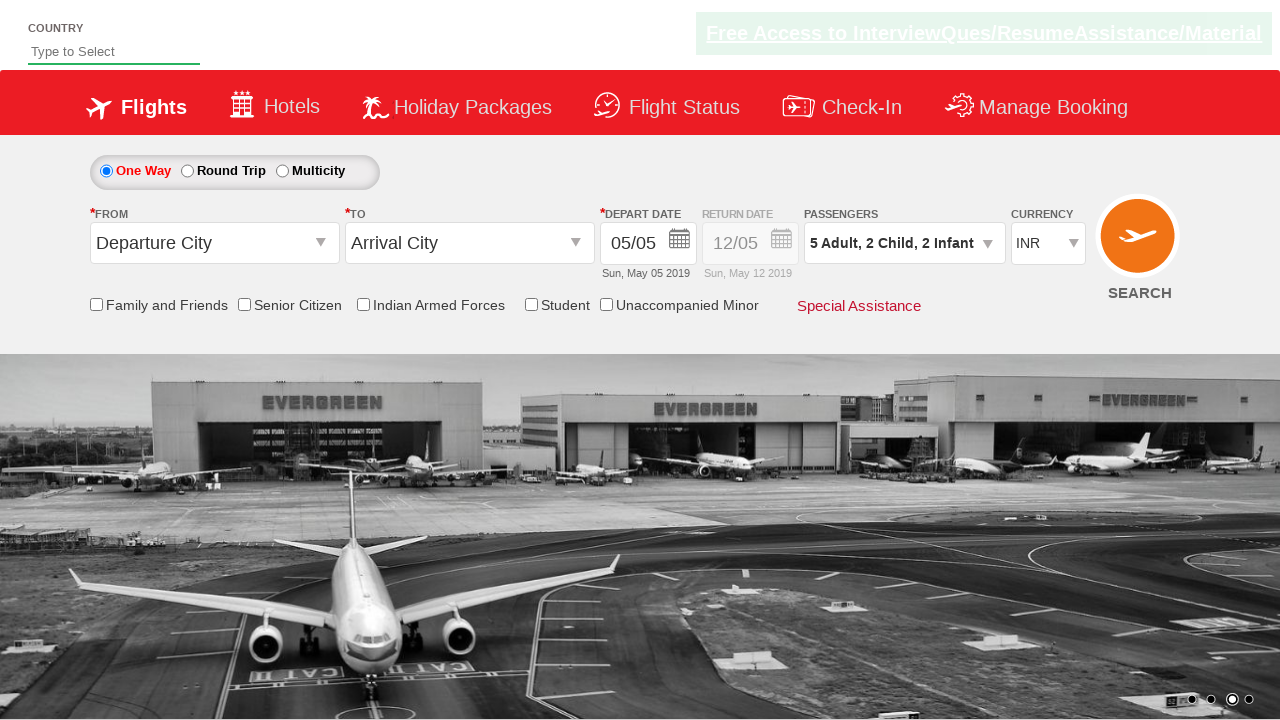

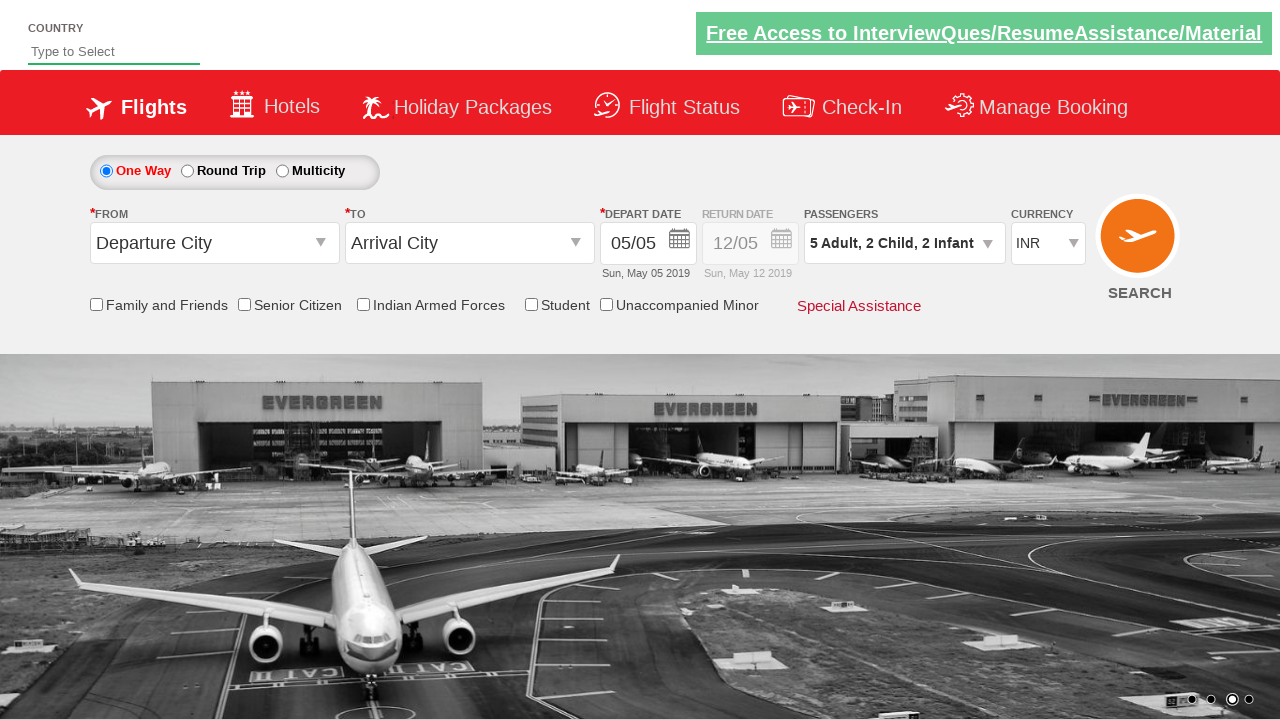